Tests link navigation by locating links in the footer section, opening each link in a new tab using Ctrl+Click, then switching through all opened browser tabs to verify they loaded correctly.

Starting URL: http://www.qaclickacademy.com/practice.php

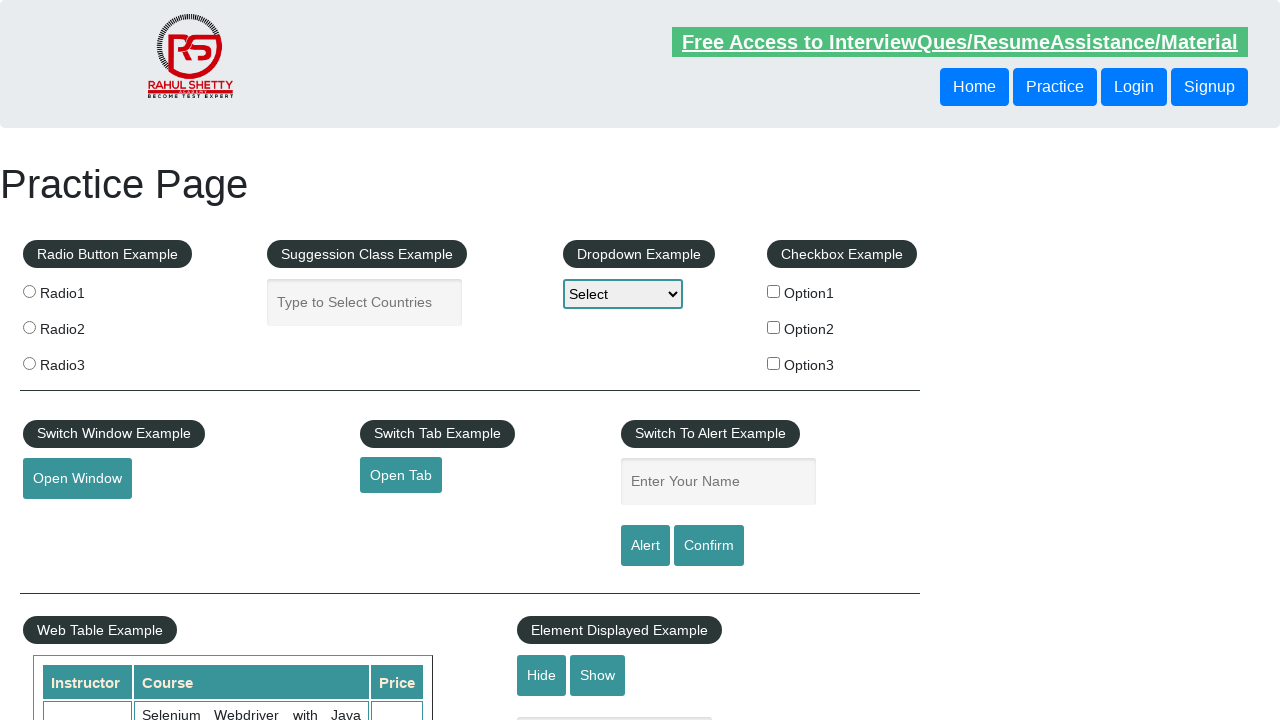

Footer element '#gf-BIG' loaded
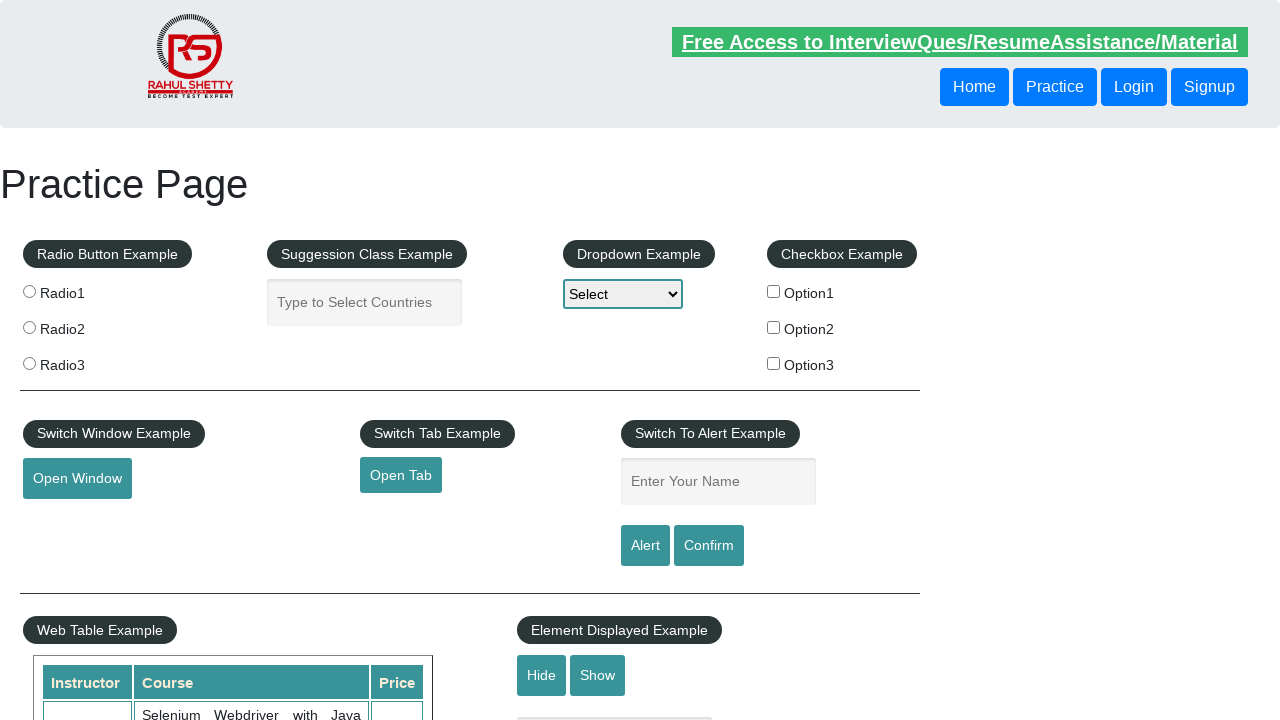

Footer column links are present
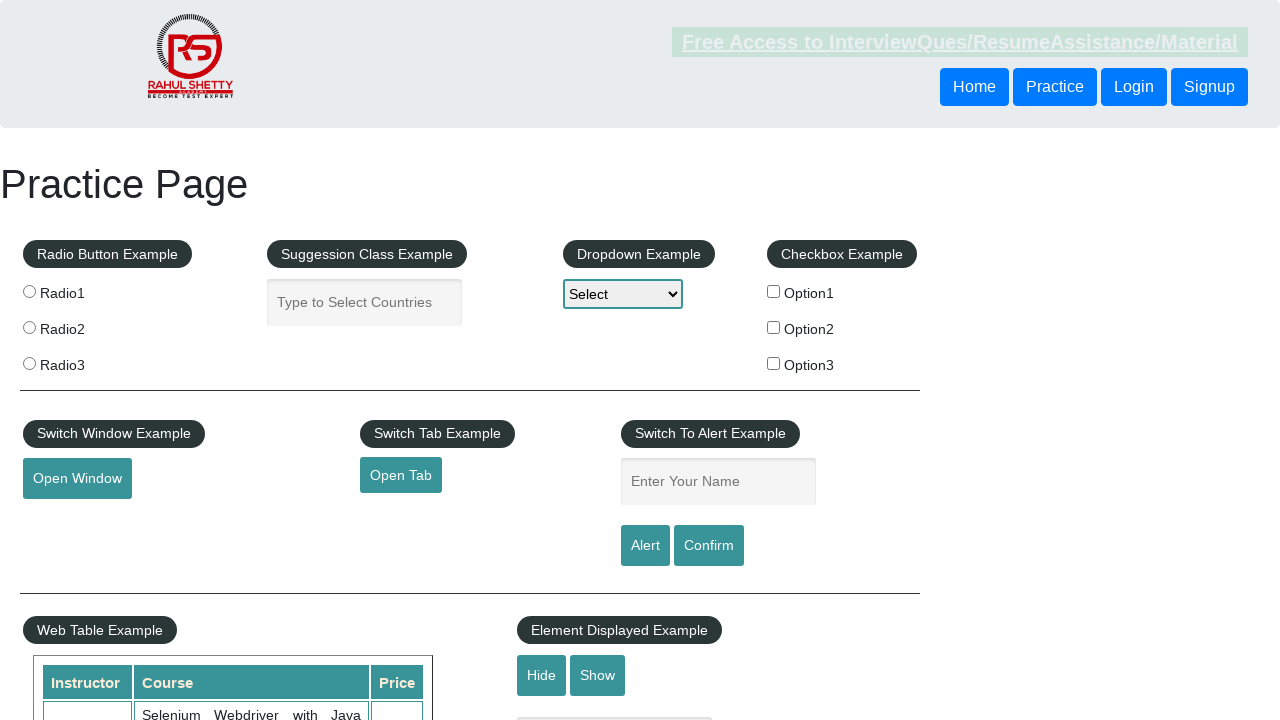

Located 5 links in footer column
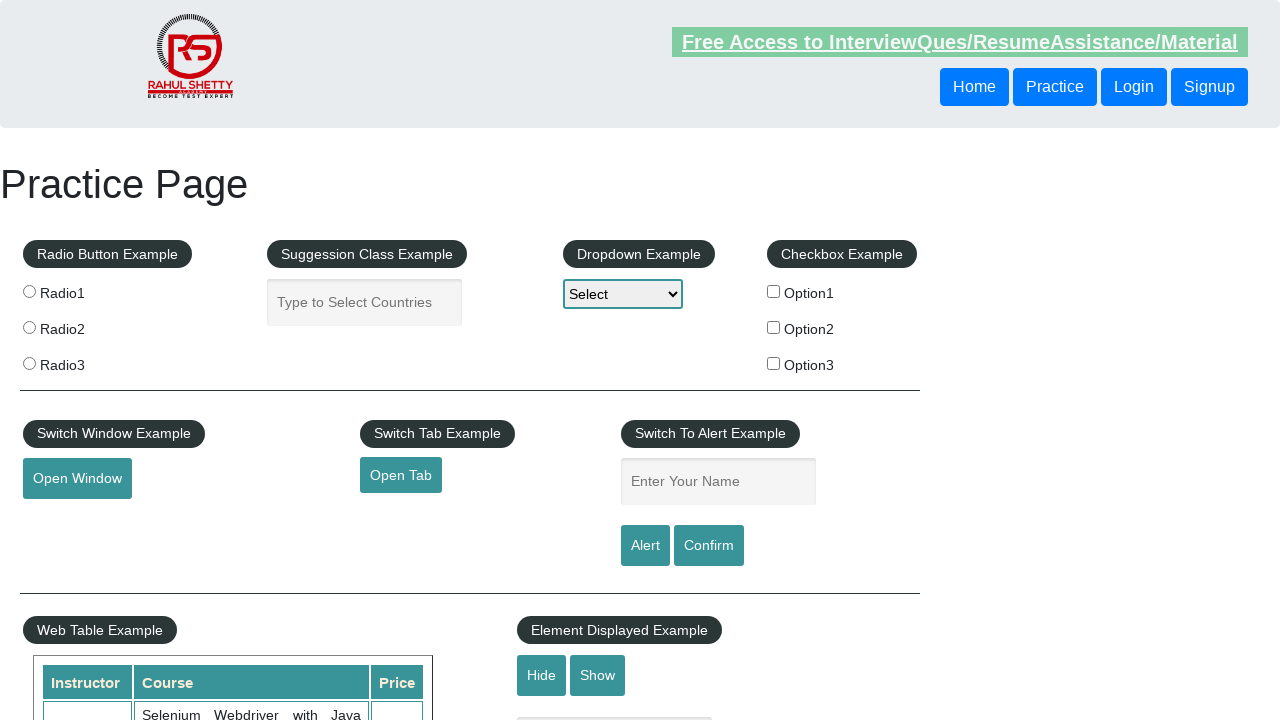

Opened footer link 1 in new tab using Ctrl+Click at (68, 520) on #gf-BIG table tbody tr td:first-child ul a >> nth=1
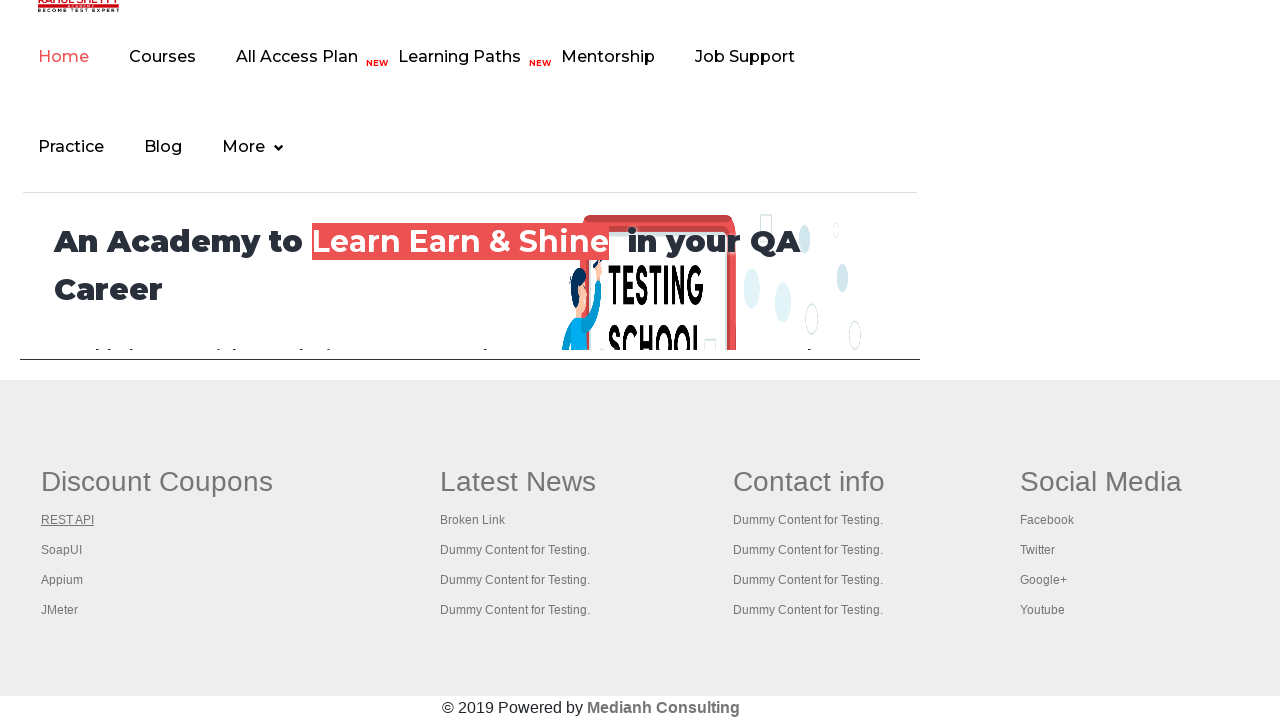

Waited 3 seconds for tab 1 to load
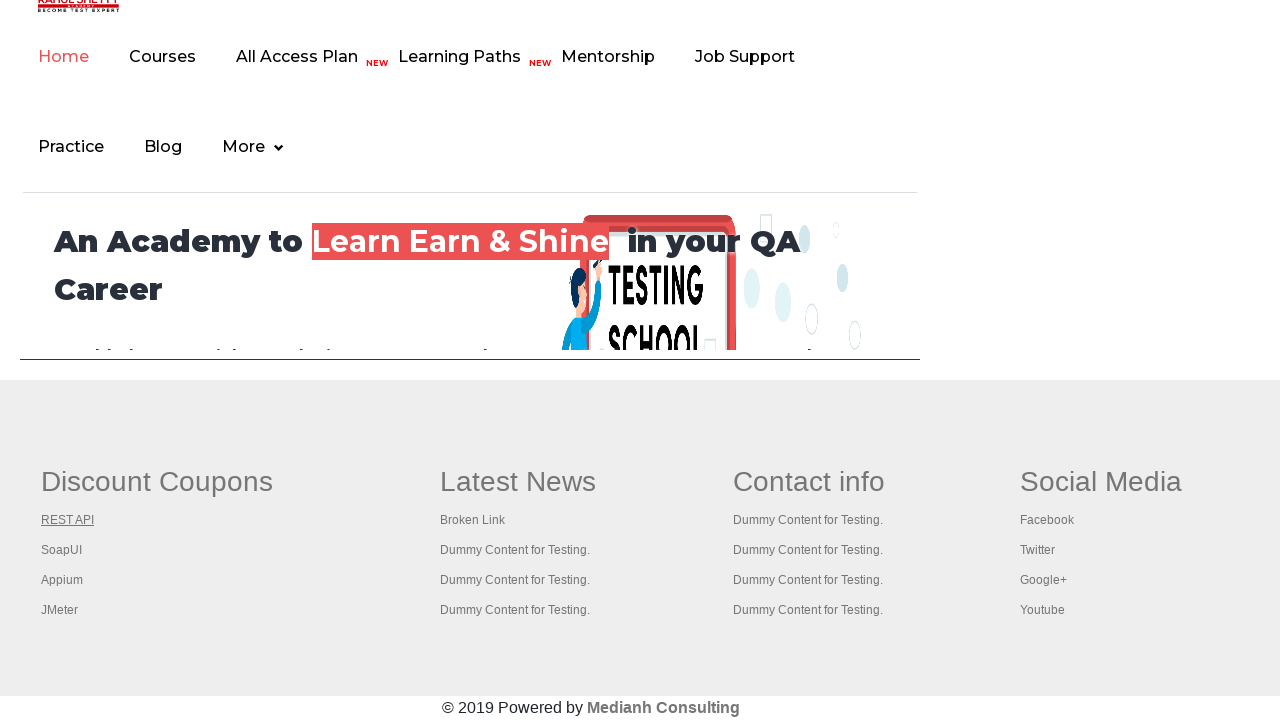

Opened footer link 2 in new tab using Ctrl+Click at (62, 550) on #gf-BIG table tbody tr td:first-child ul a >> nth=2
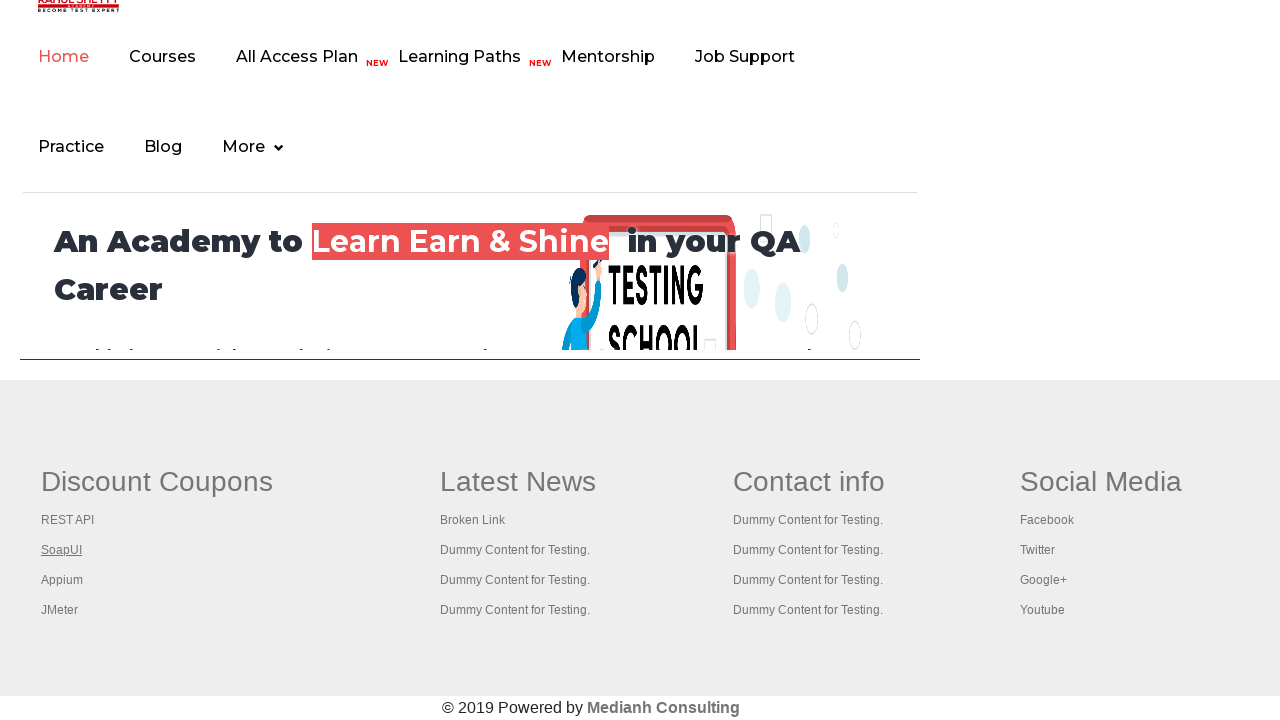

Waited 3 seconds for tab 2 to load
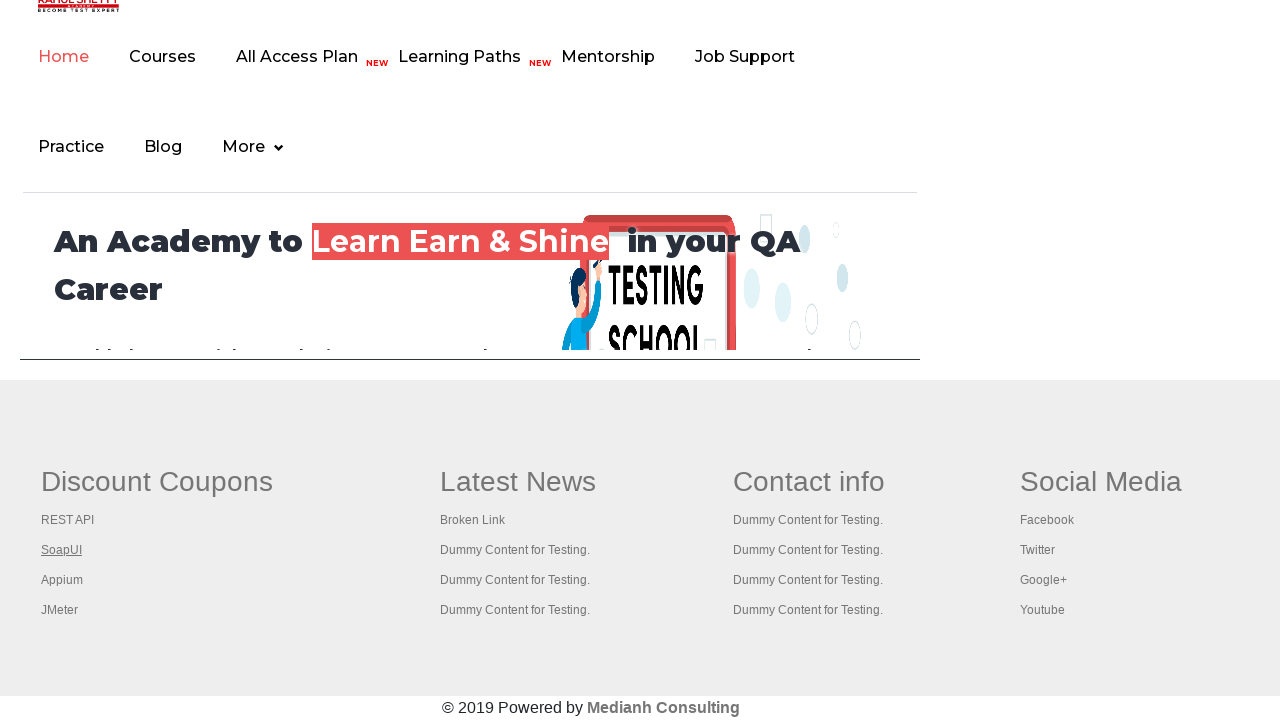

Opened footer link 3 in new tab using Ctrl+Click at (62, 580) on #gf-BIG table tbody tr td:first-child ul a >> nth=3
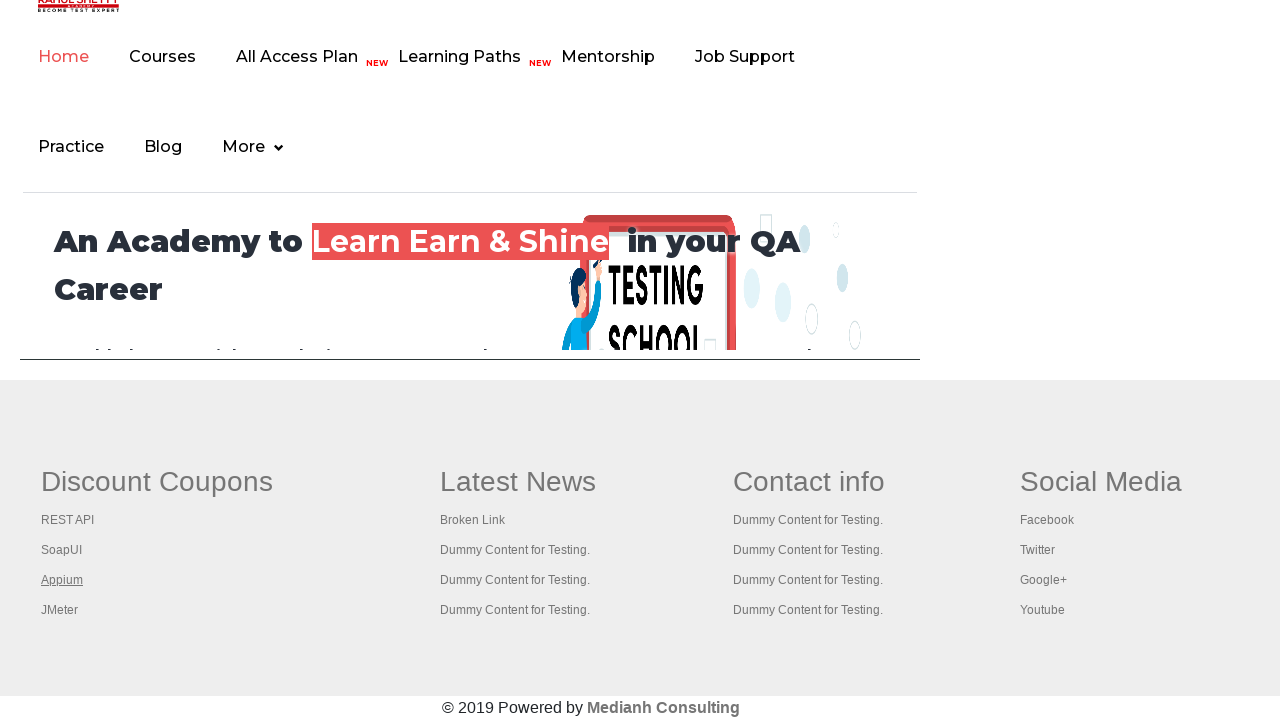

Waited 3 seconds for tab 3 to load
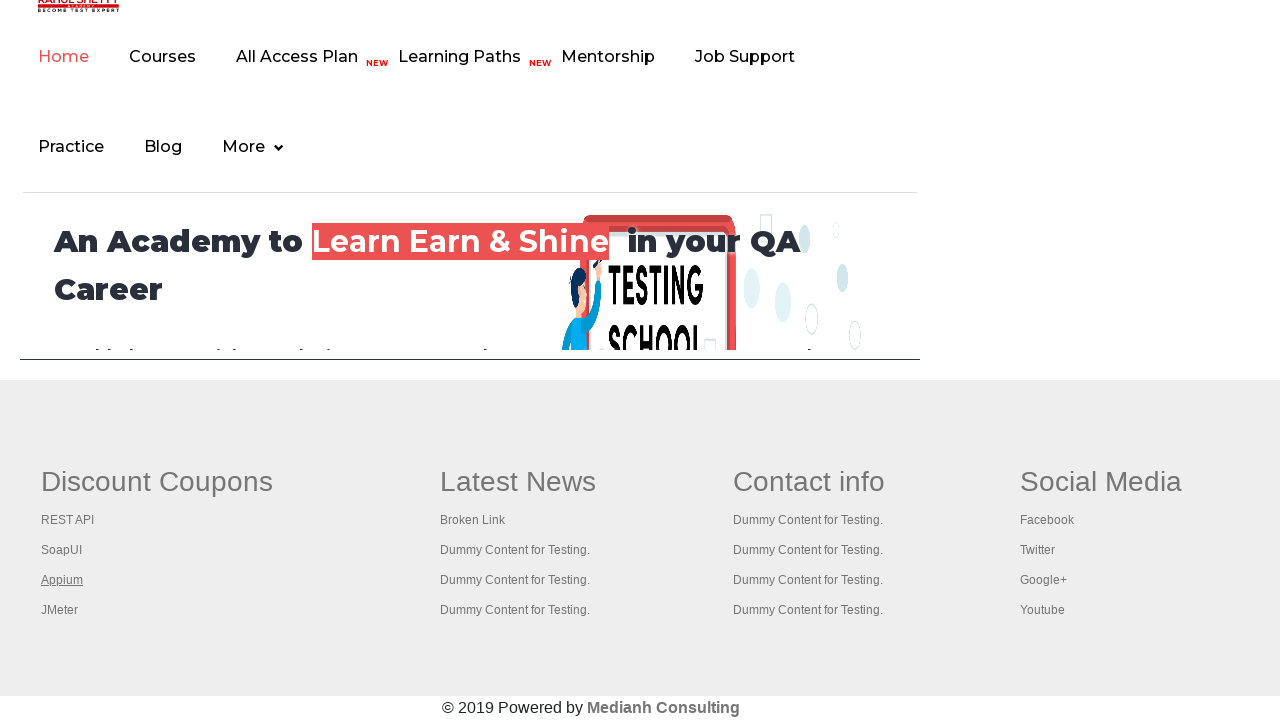

Opened footer link 4 in new tab using Ctrl+Click at (60, 610) on #gf-BIG table tbody tr td:first-child ul a >> nth=4
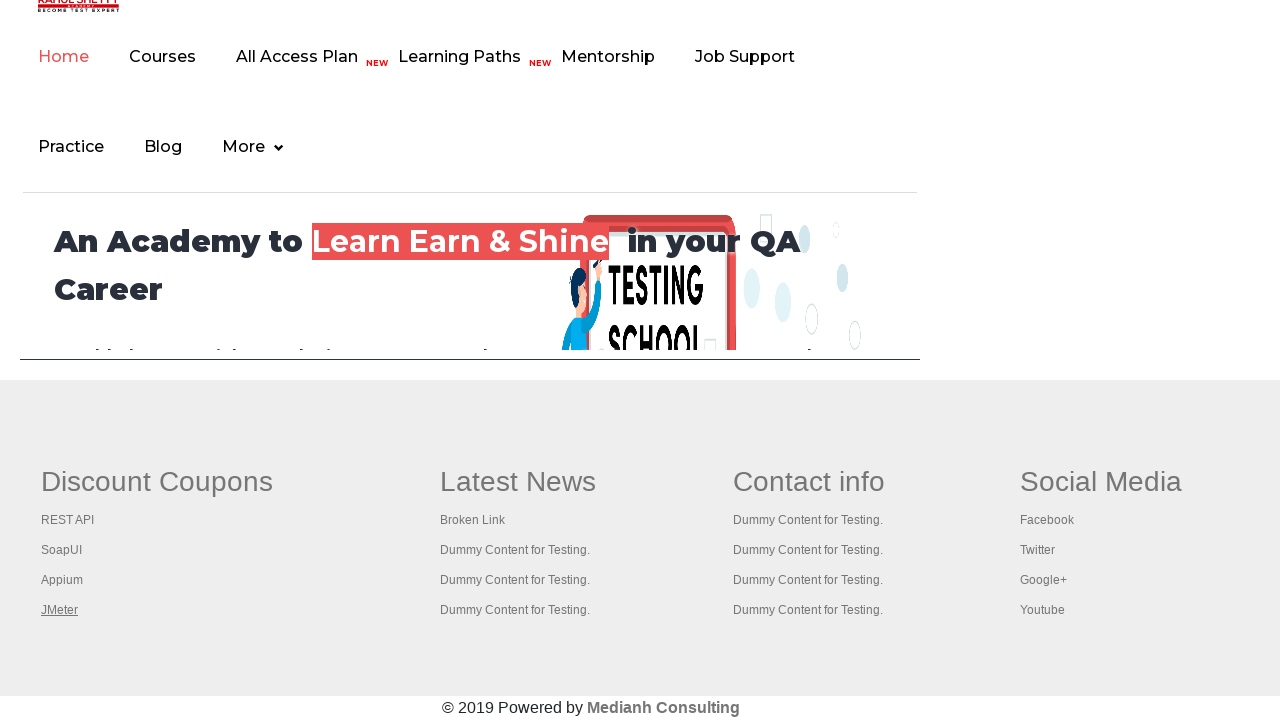

Waited 3 seconds for tab 4 to load
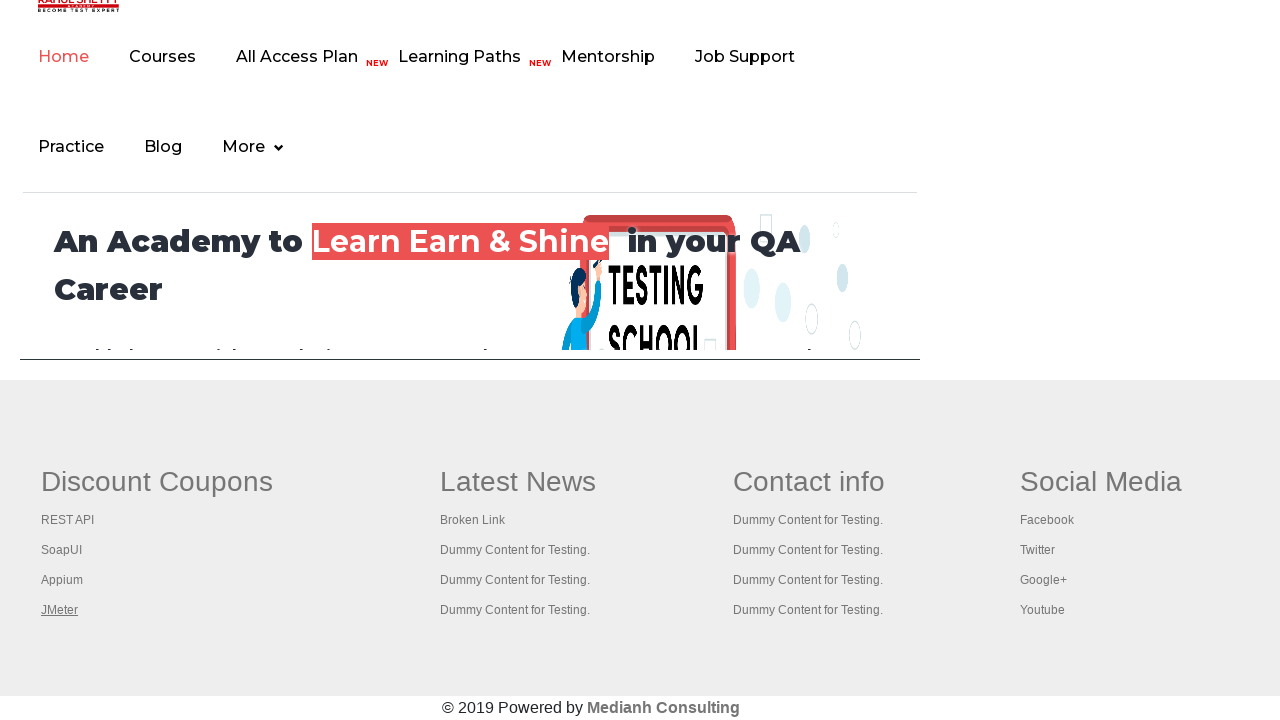

Retrieved all 5 open browser tabs
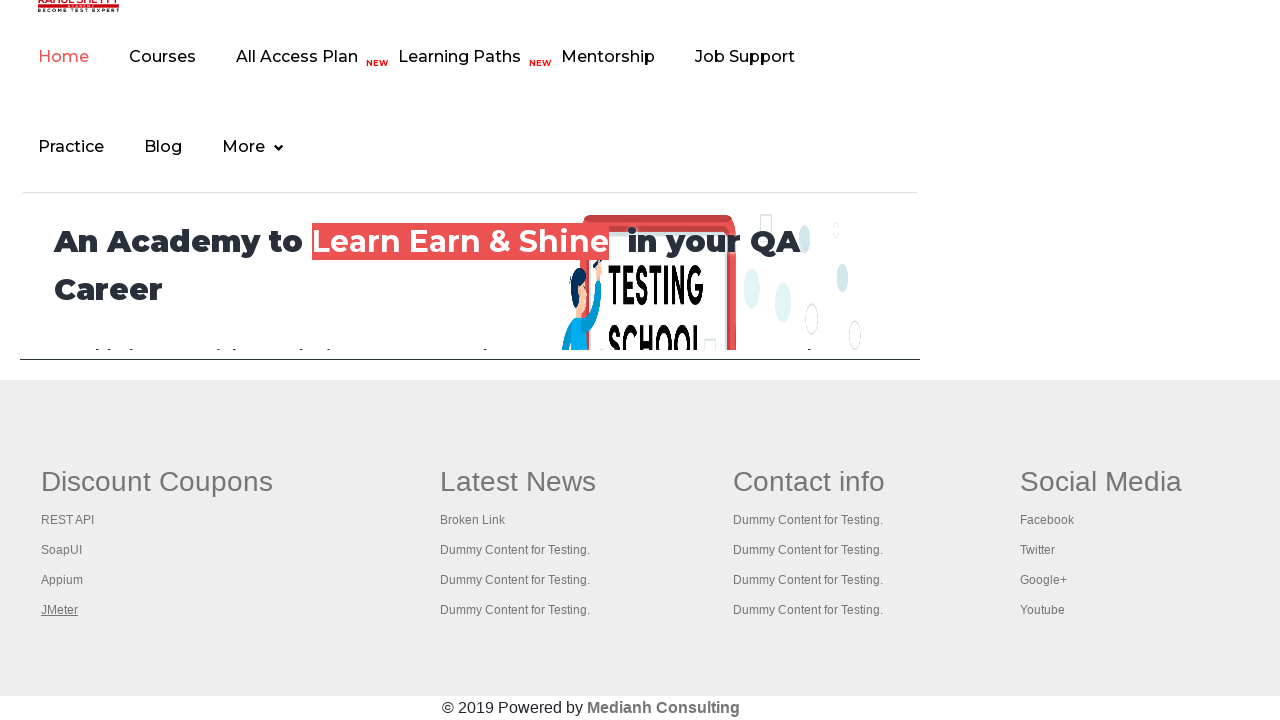

Switched to tab 1 of 5
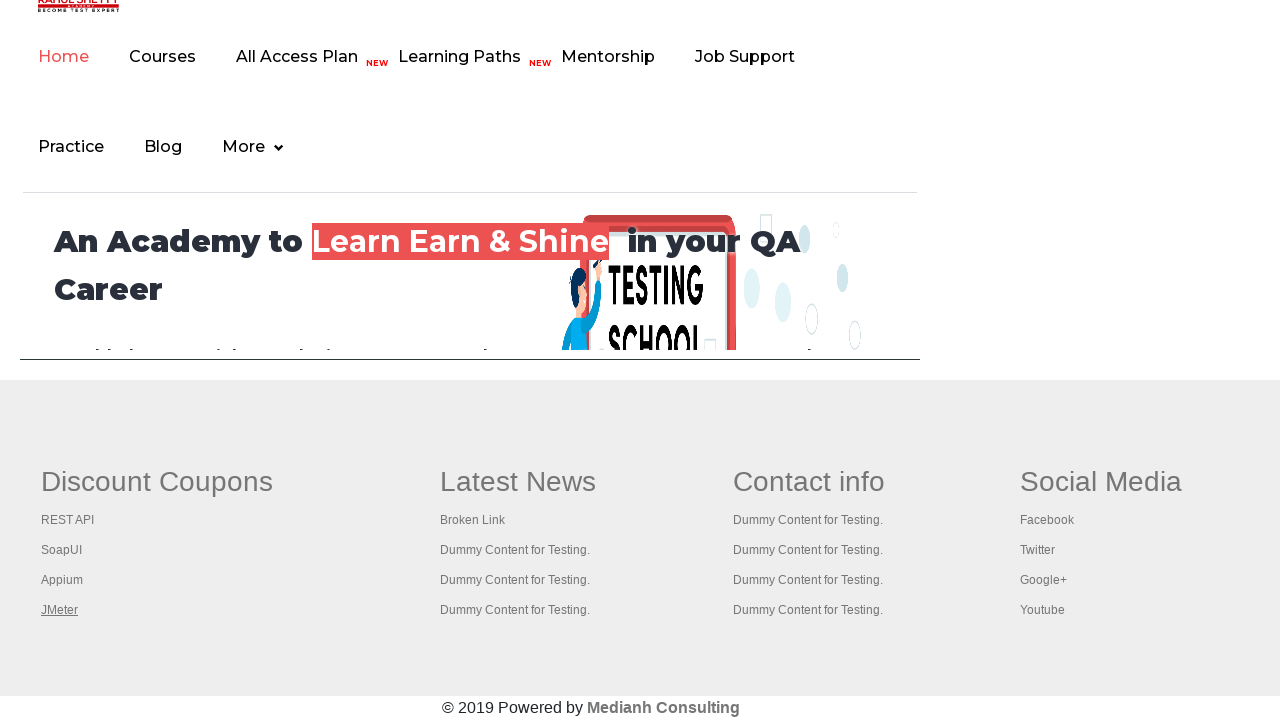

Tab 1 DOM content loaded successfully
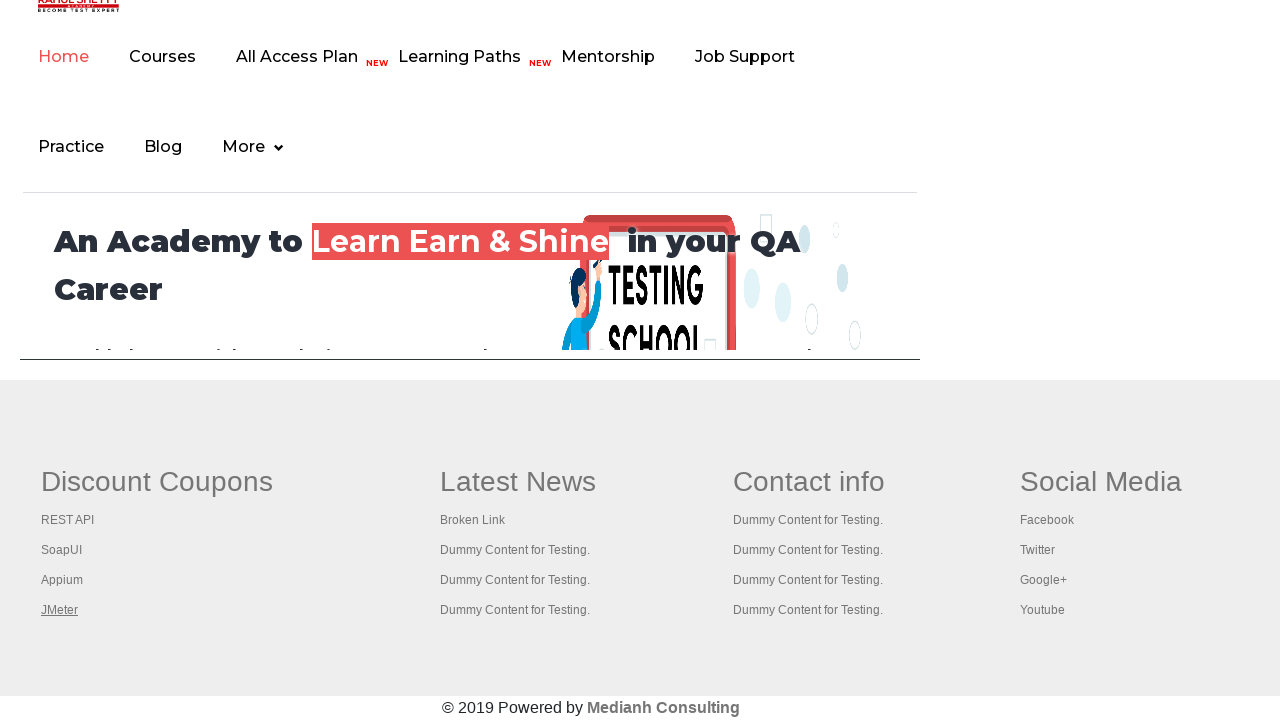

Switched to tab 2 of 5
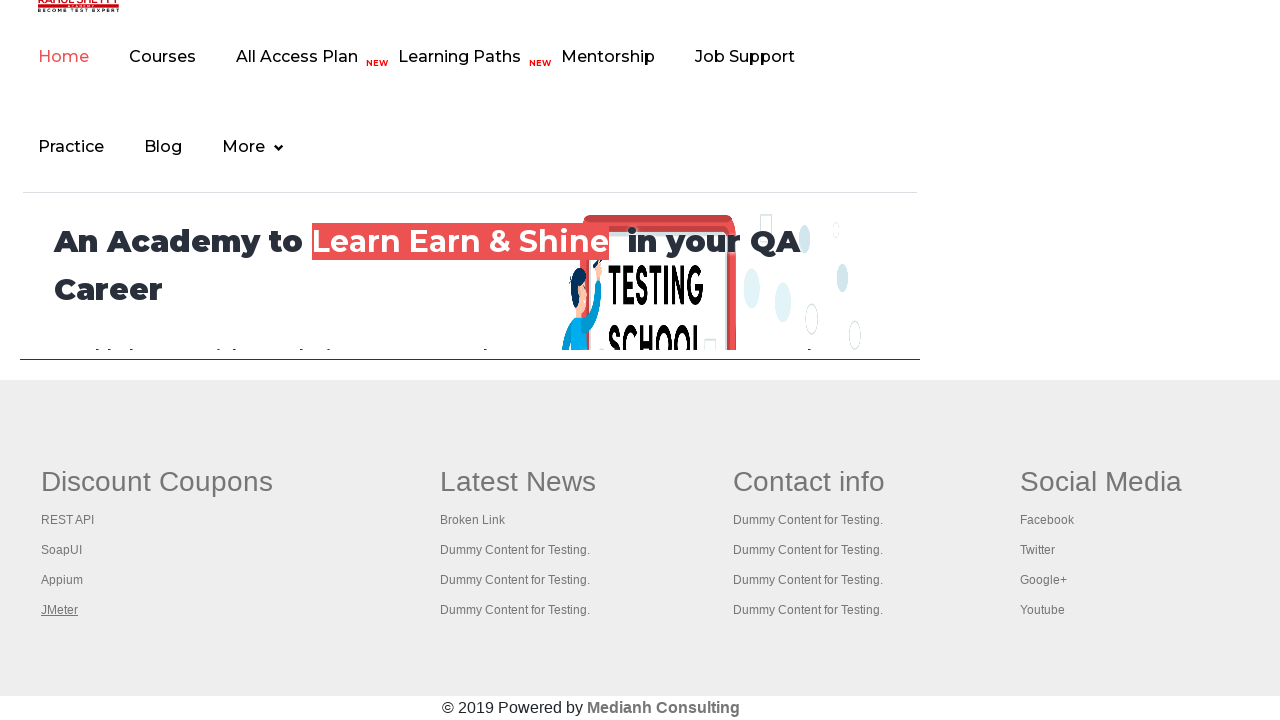

Tab 2 DOM content loaded successfully
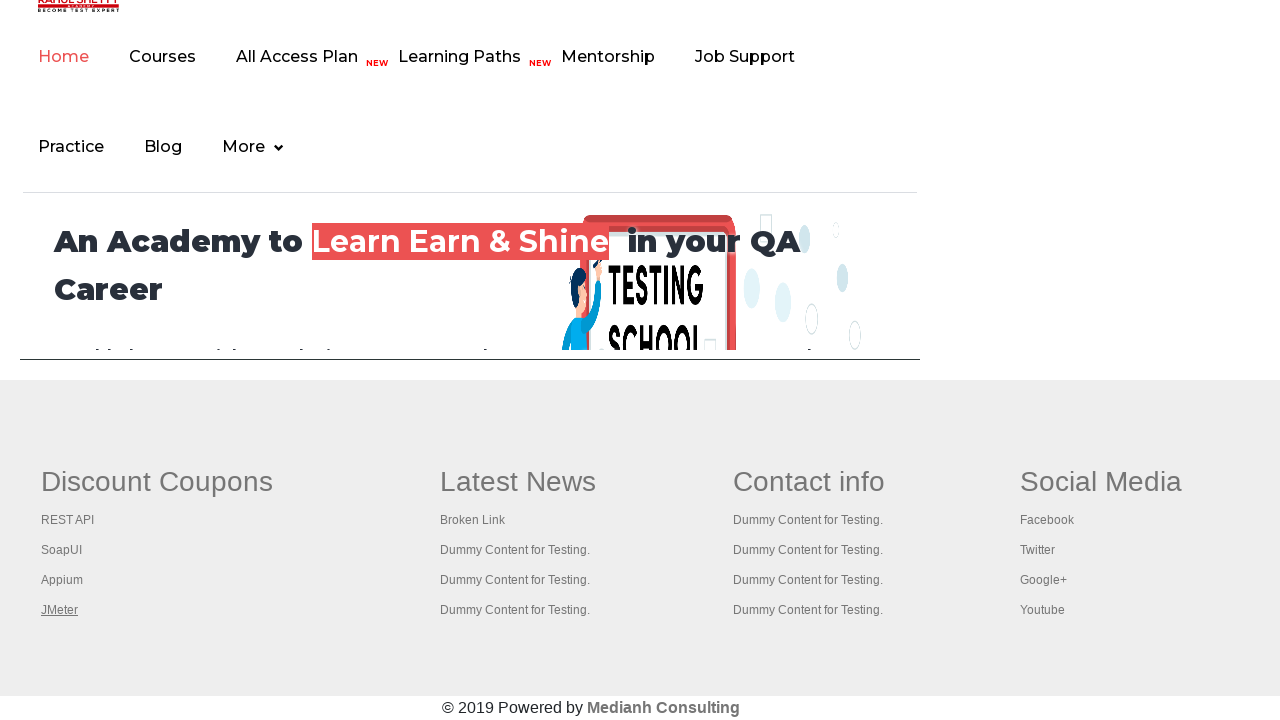

Switched to tab 3 of 5
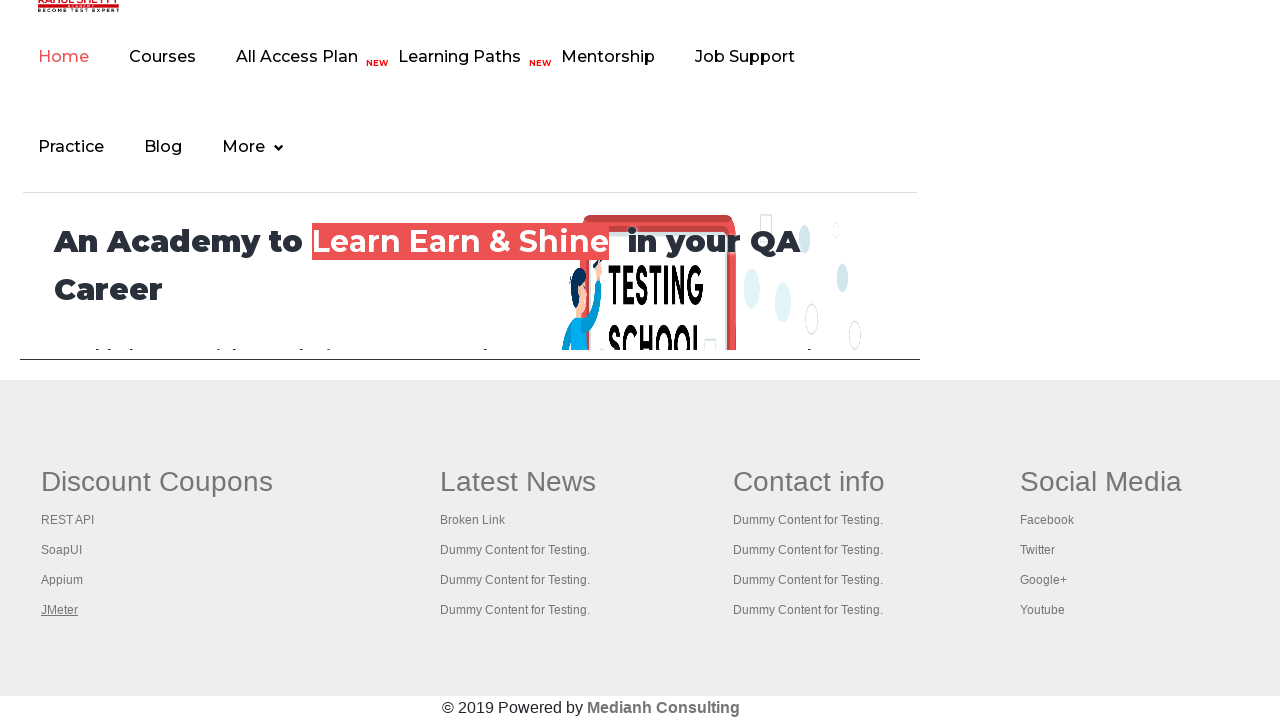

Tab 3 DOM content loaded successfully
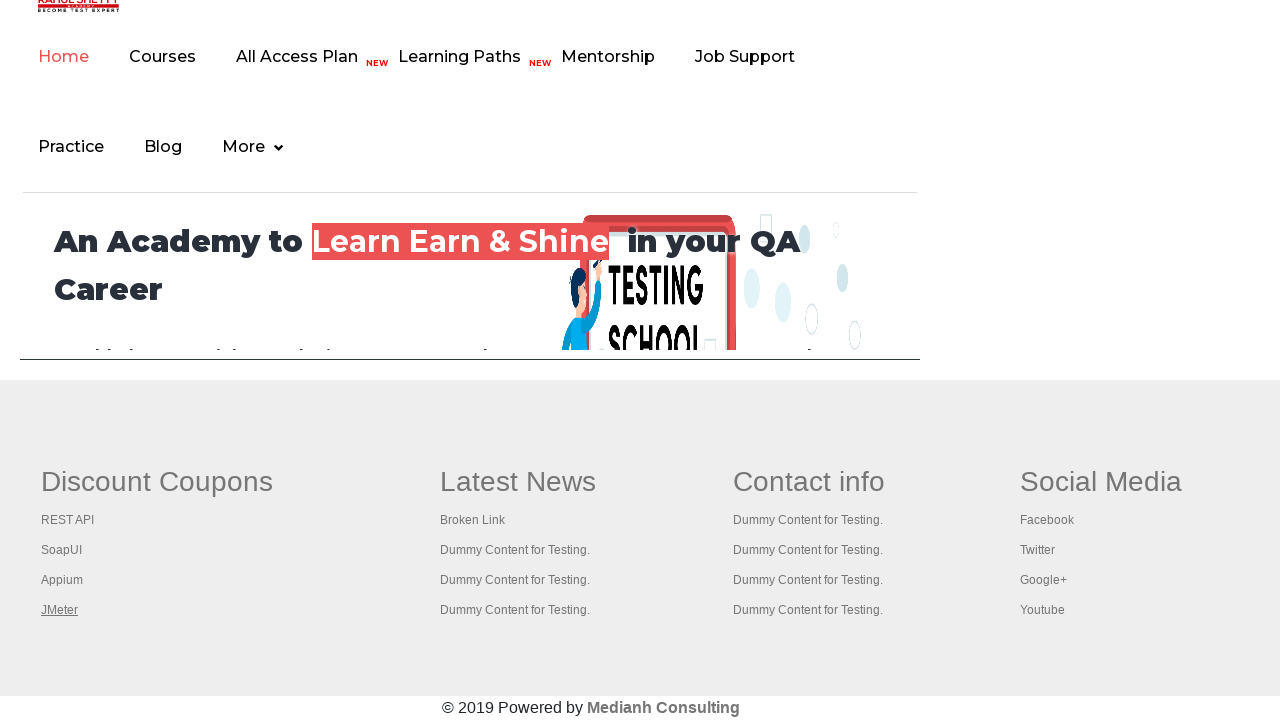

Switched to tab 4 of 5
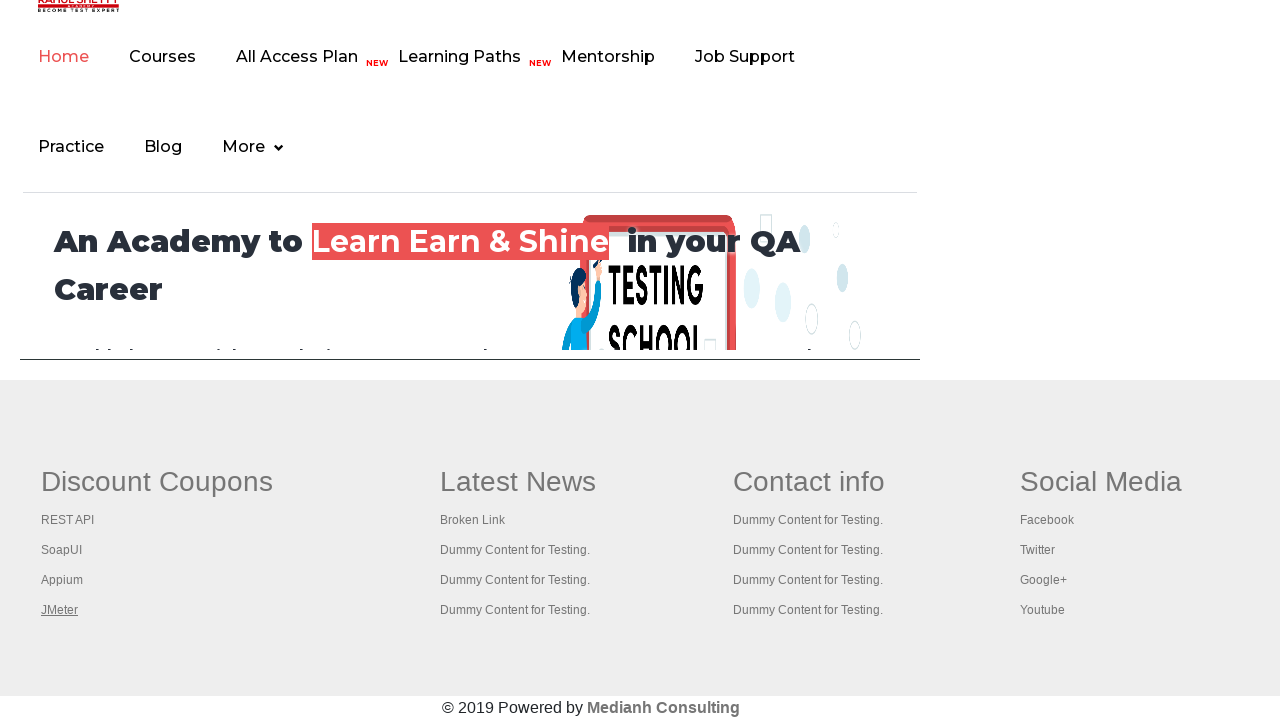

Tab 4 DOM content loaded successfully
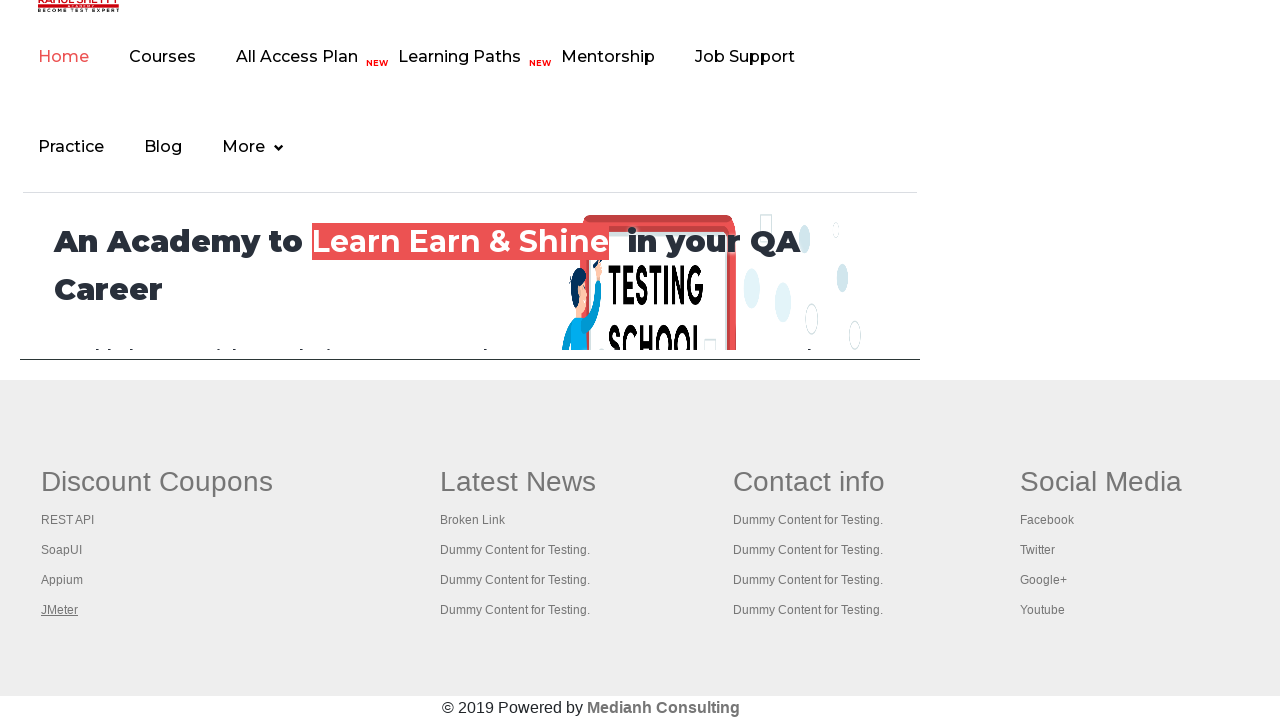

Switched to tab 5 of 5
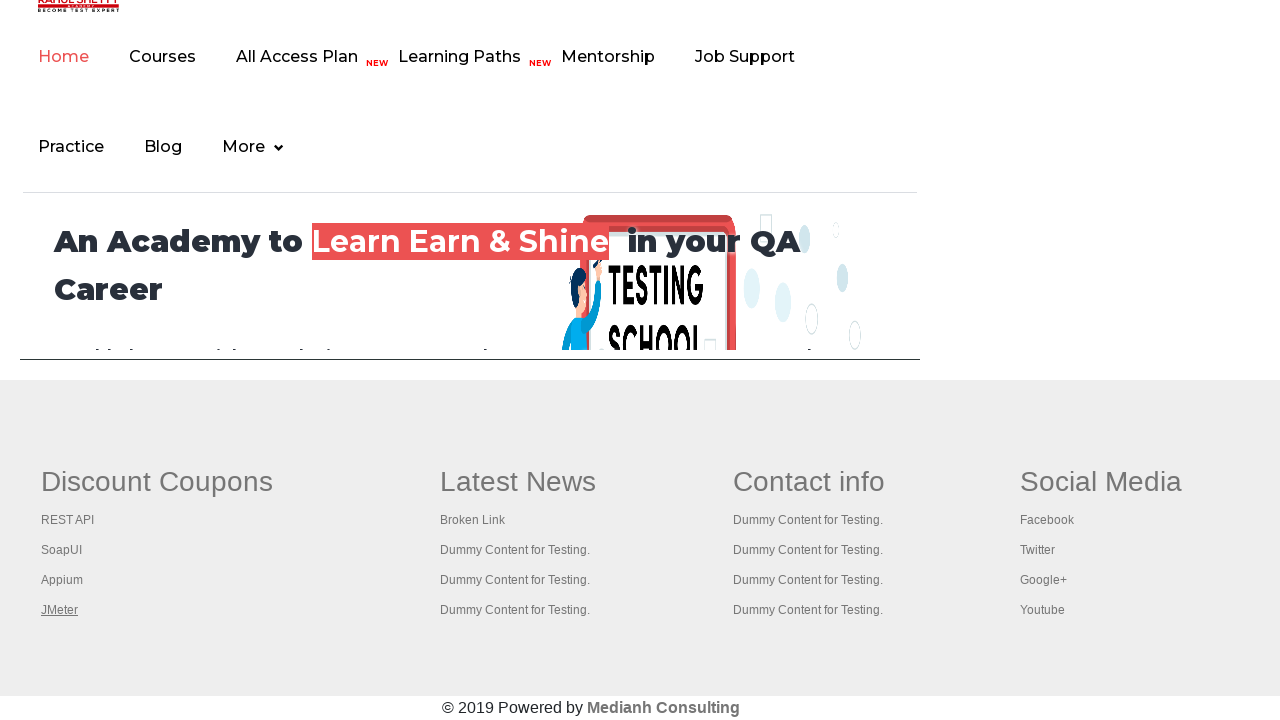

Tab 5 DOM content loaded successfully
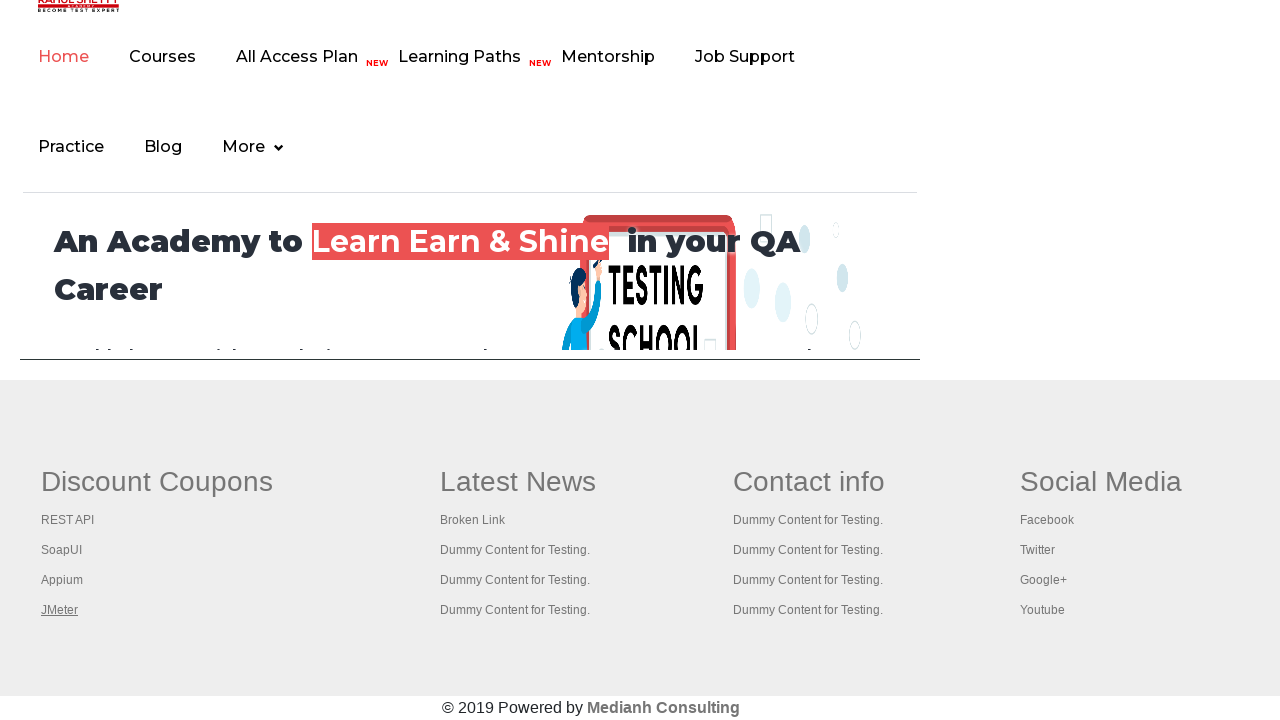

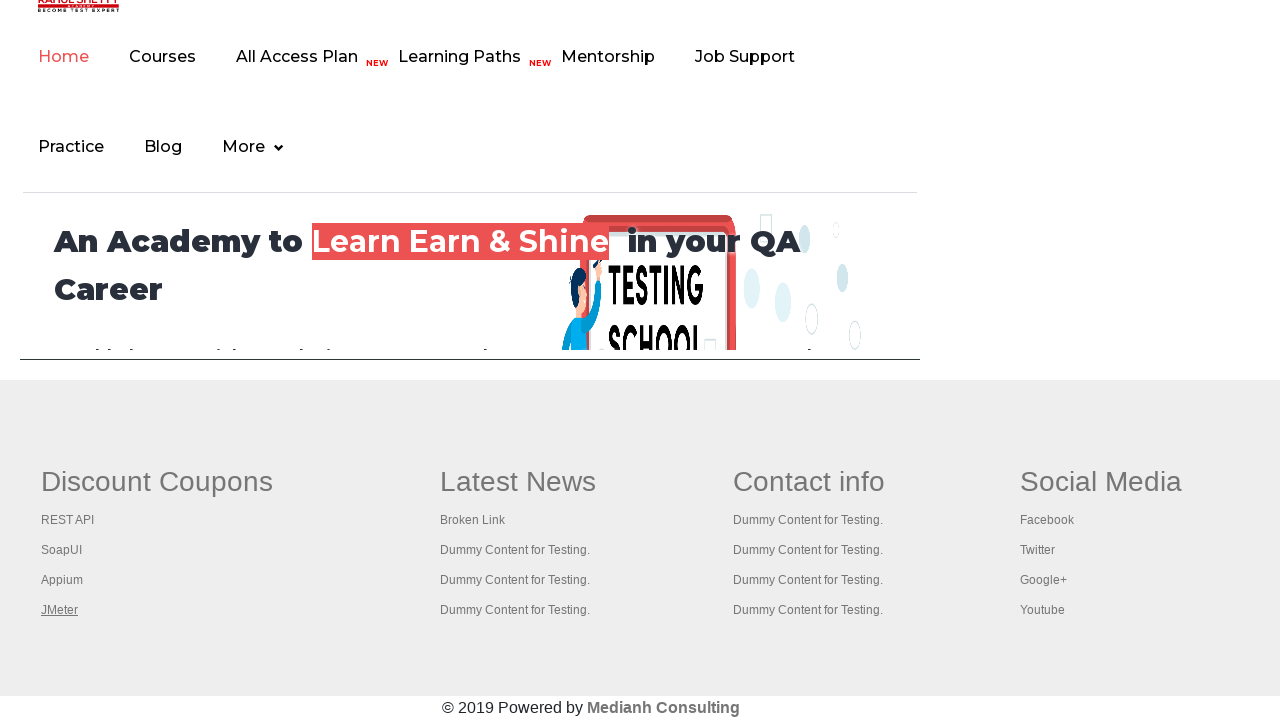